Tests navigation to demo site by clicking on link and verifying new tab opens to demoqa.com

Starting URL: https://www.toolsqa.com/selenium-training/

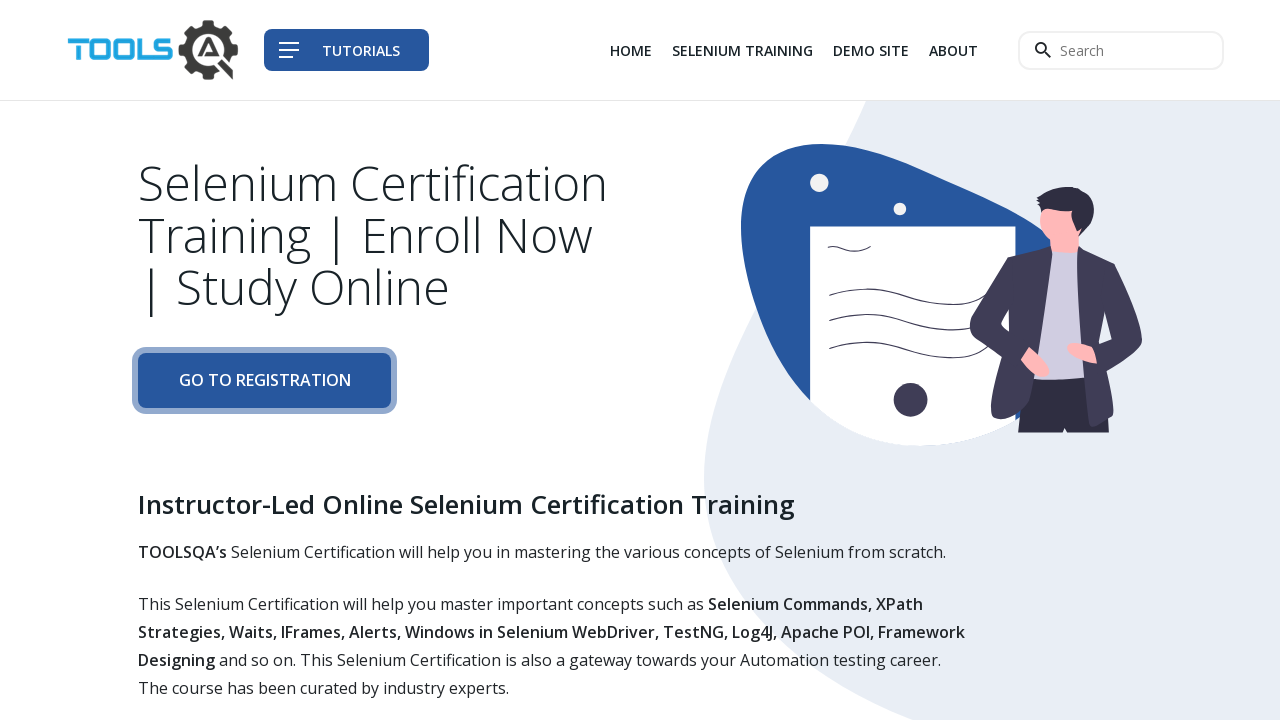

Clicked on demo site link in 3rd list item at (871, 50) on div.col-auto li:nth-child(3) a
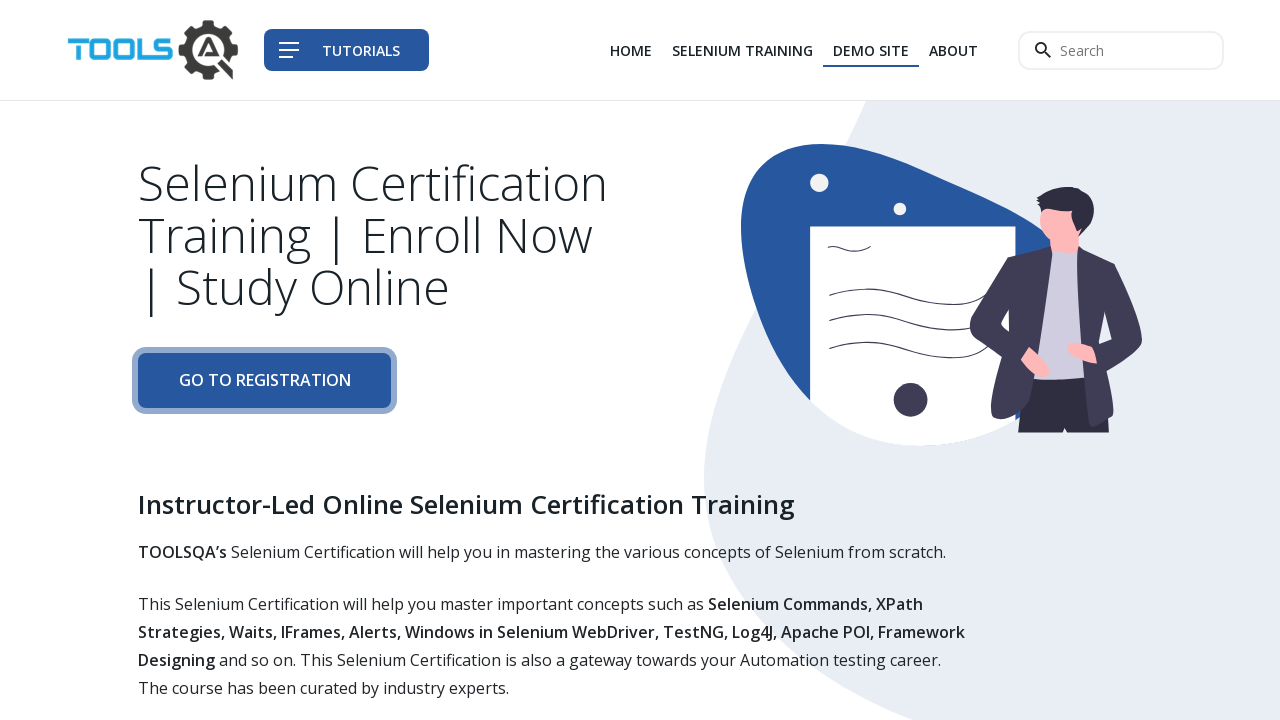

New popup window opened
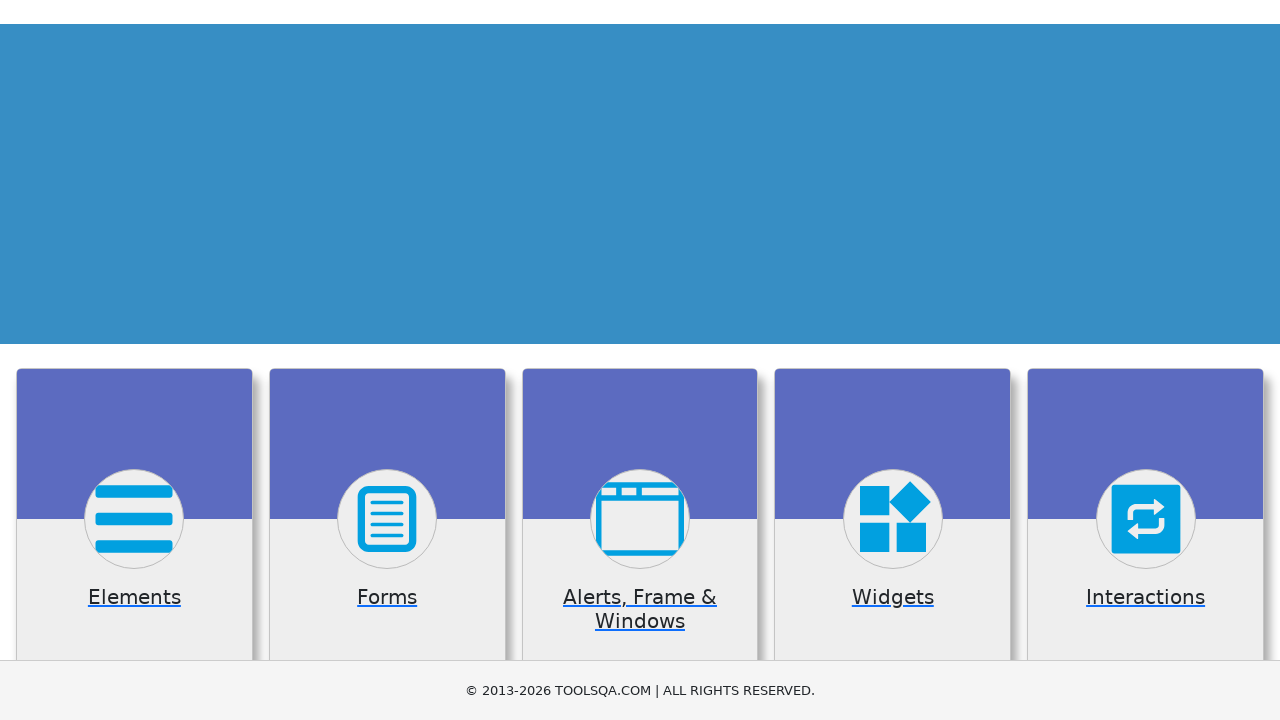

New page loaded successfully and navigated to demoqa.com
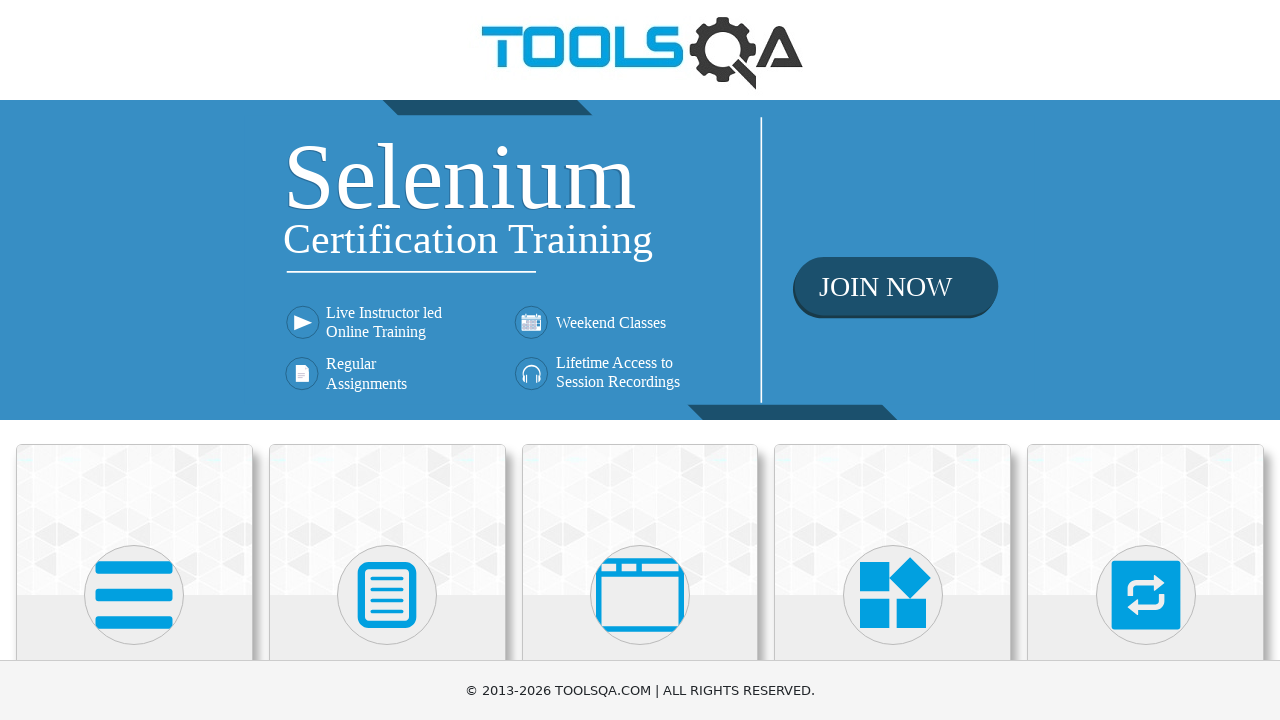

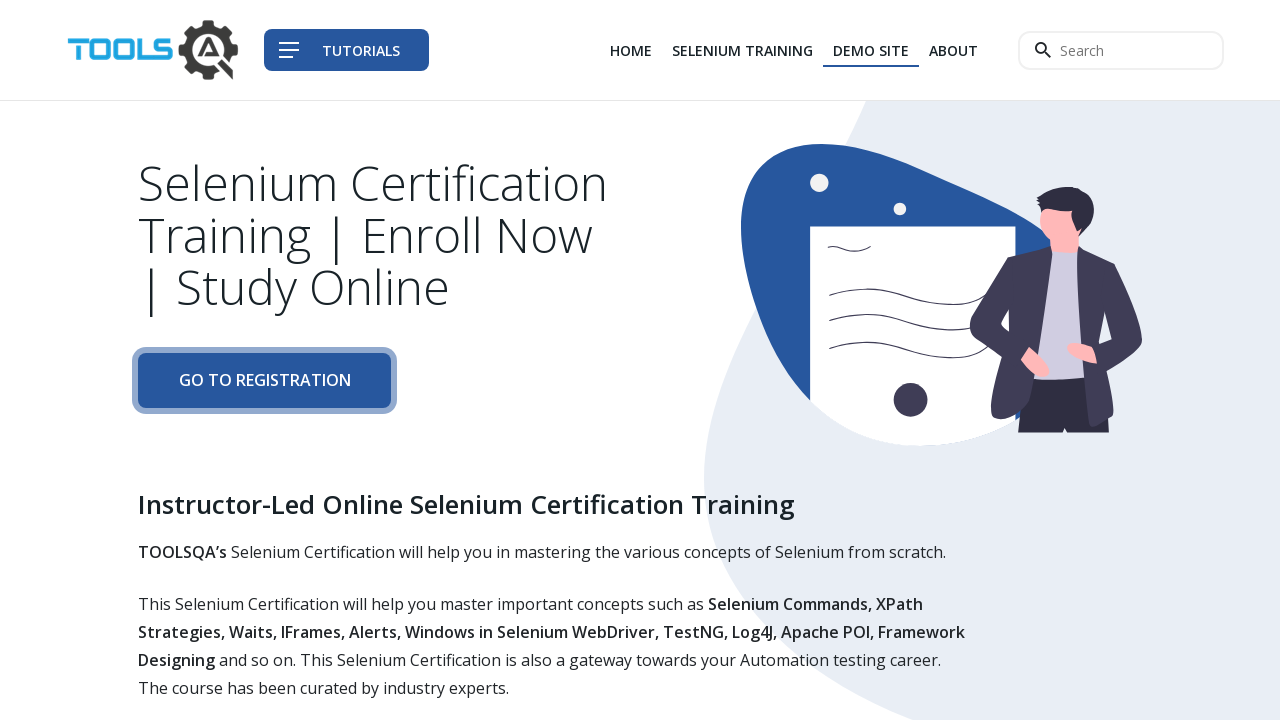